Tests DuckDuckGo search functionality by entering a search query and clicking the search button, then verifying the page loads with results.

Starting URL: https://duckduckgo.com

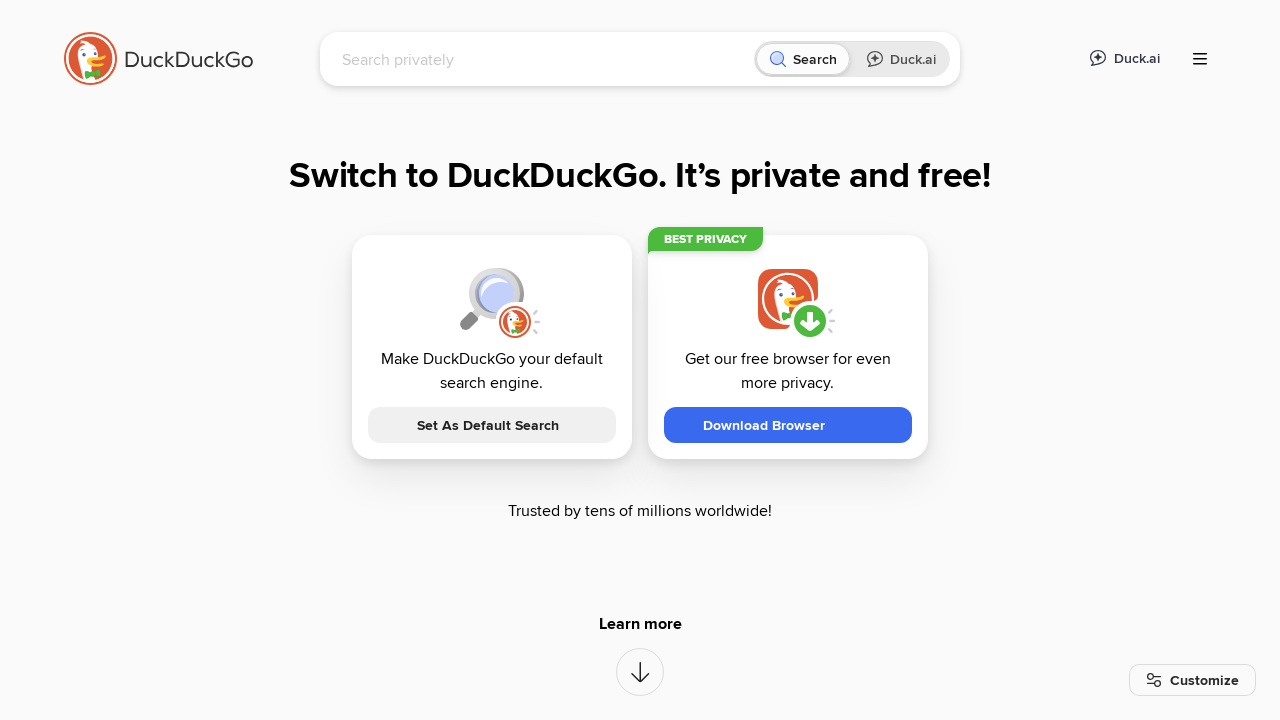

Filled search input field with 'WebdriverIO' on input[name='q']
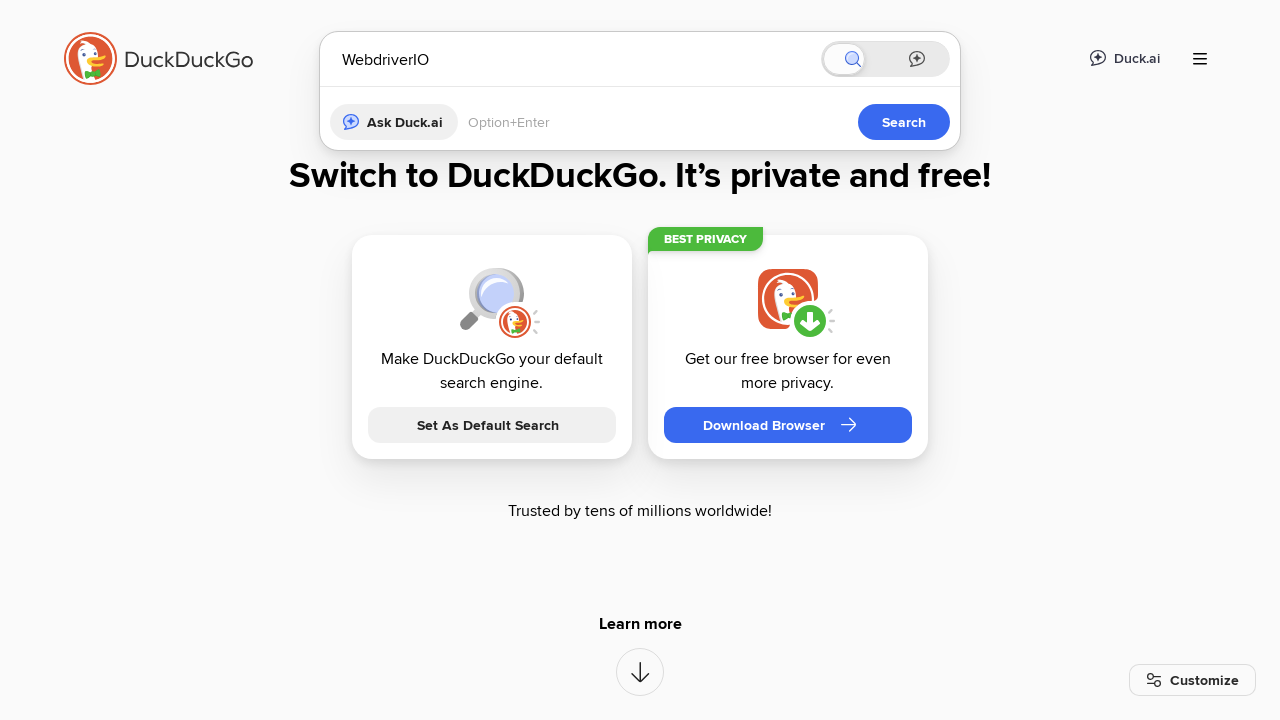

Clicked search button to perform search at (904, 422) on button[type='submit']
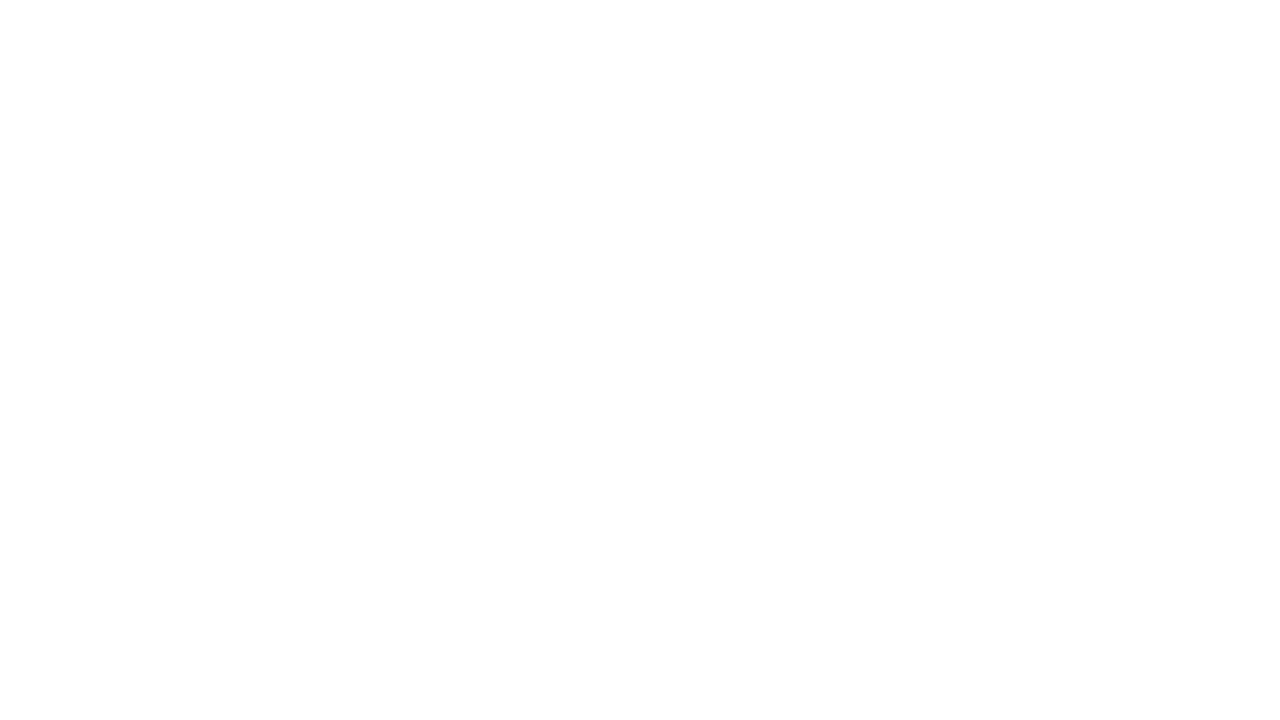

Search results page loaded and DOM content rendered
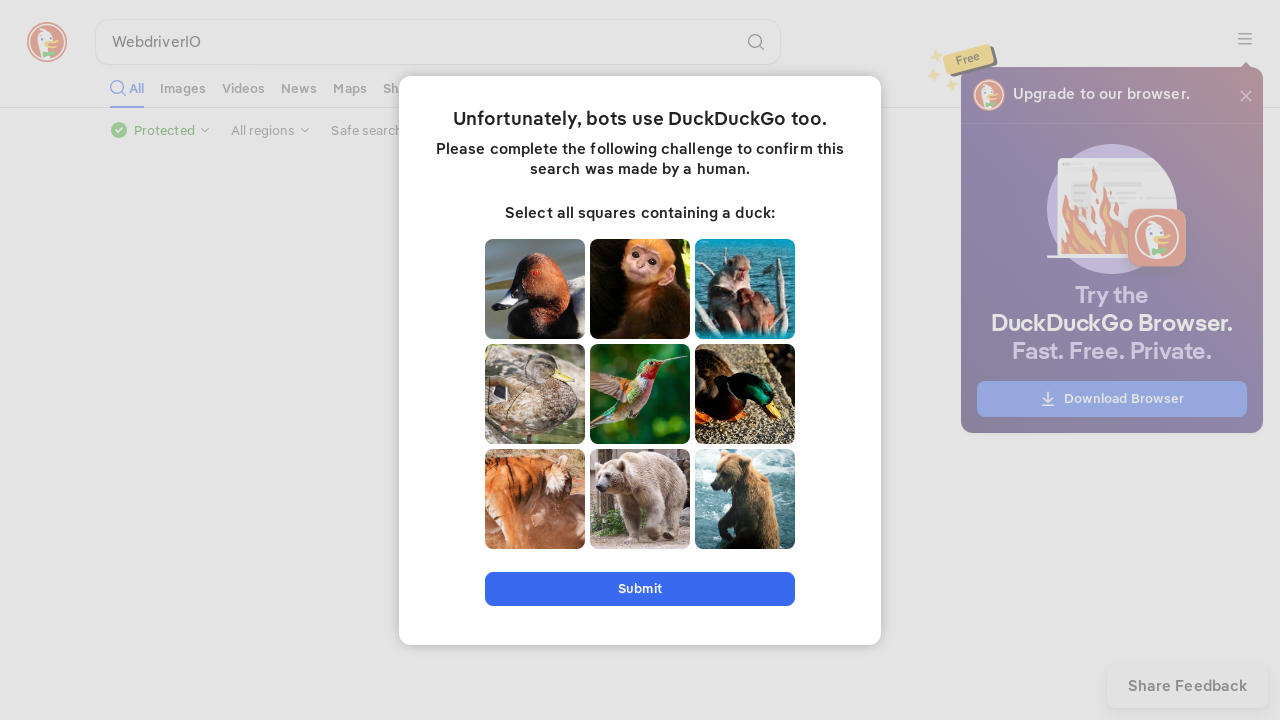

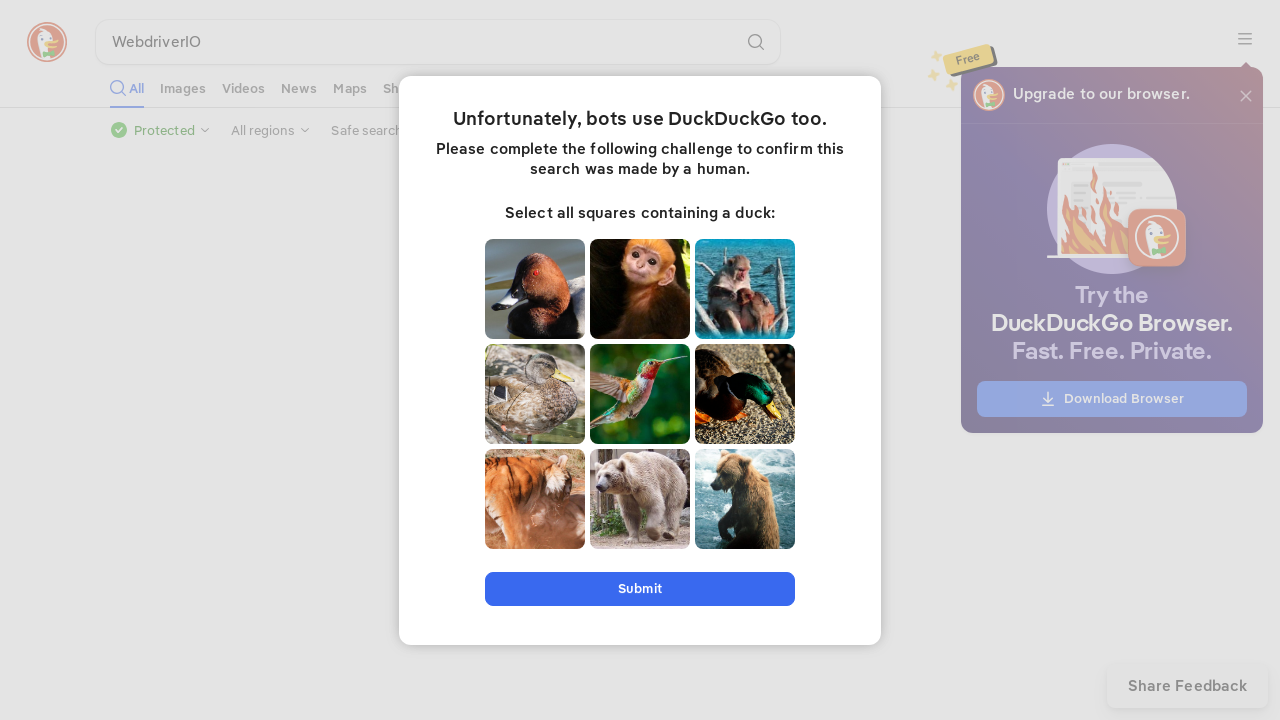